Clicks on the professional button and verifies the adviser page hero section is displayed.

Starting URL: https://www.cashdeck.com.au

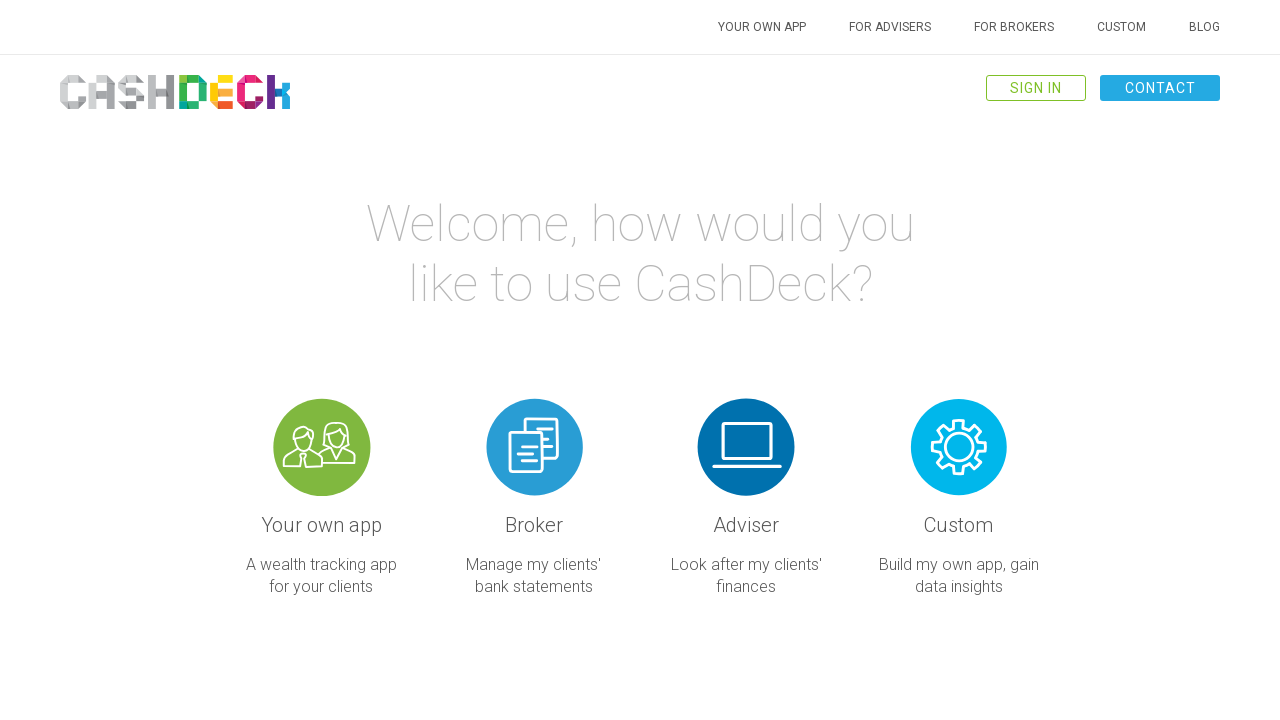

Clicked on the professional button at (746, 519) on .professional
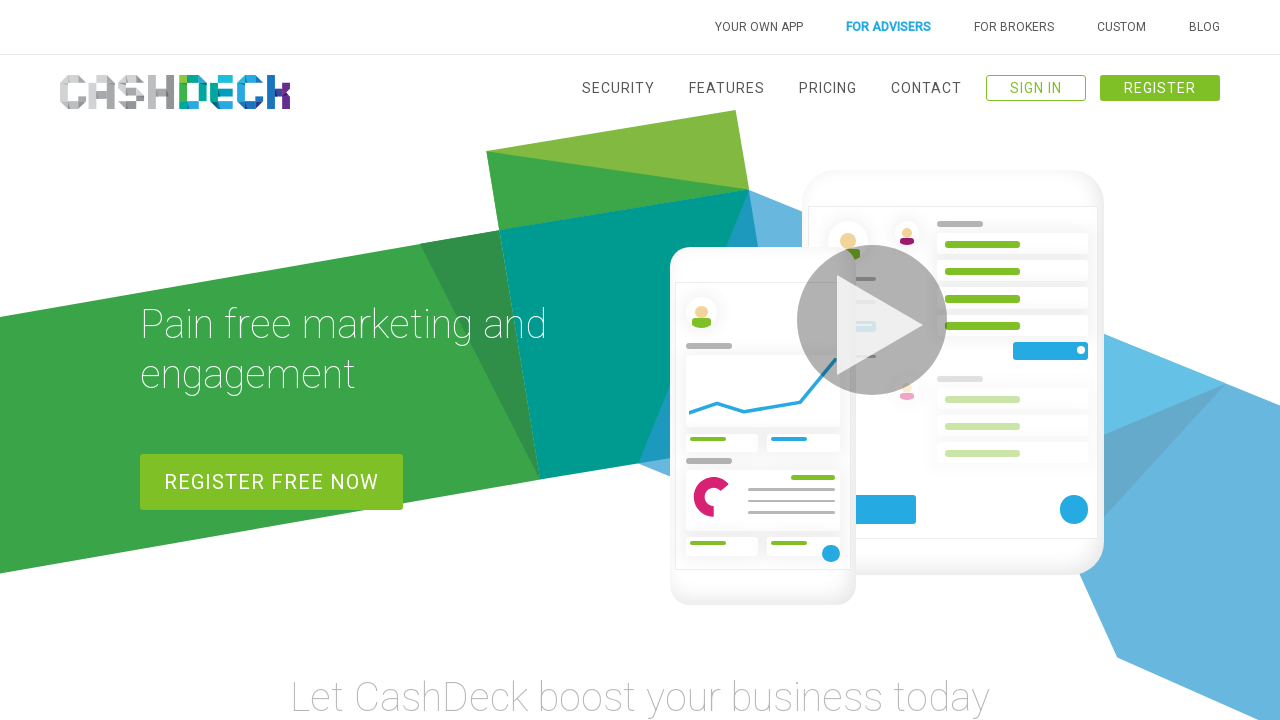

Adviser hero section loaded
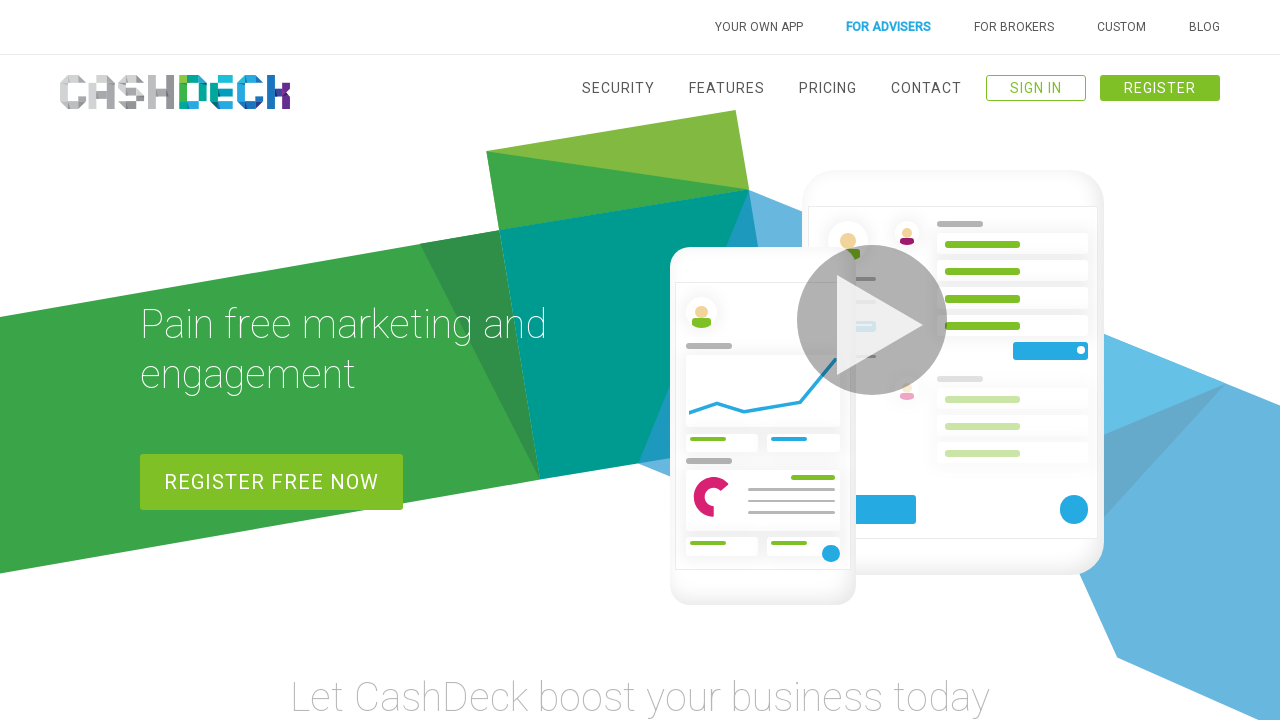

Verified adviser hero section is displayed
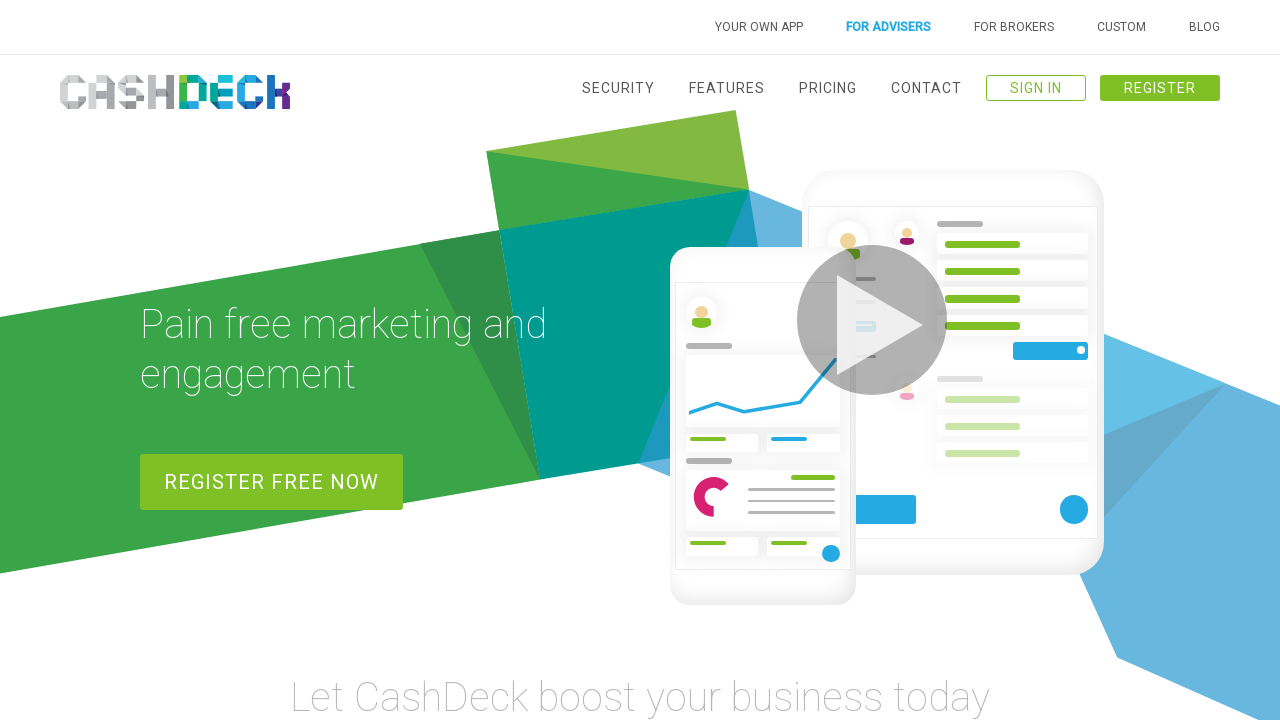

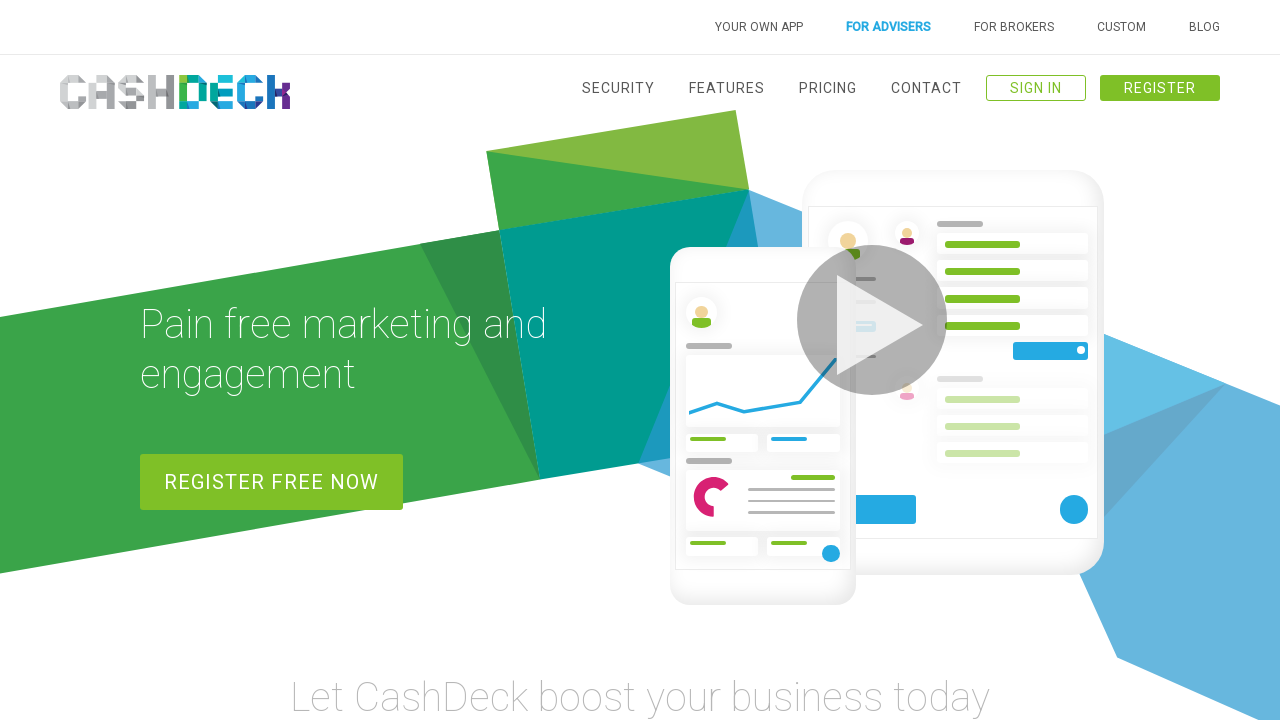